Selects Daintree from dropdown and verifies selection text

Starting URL: https://monsur26.github.io/mypage/

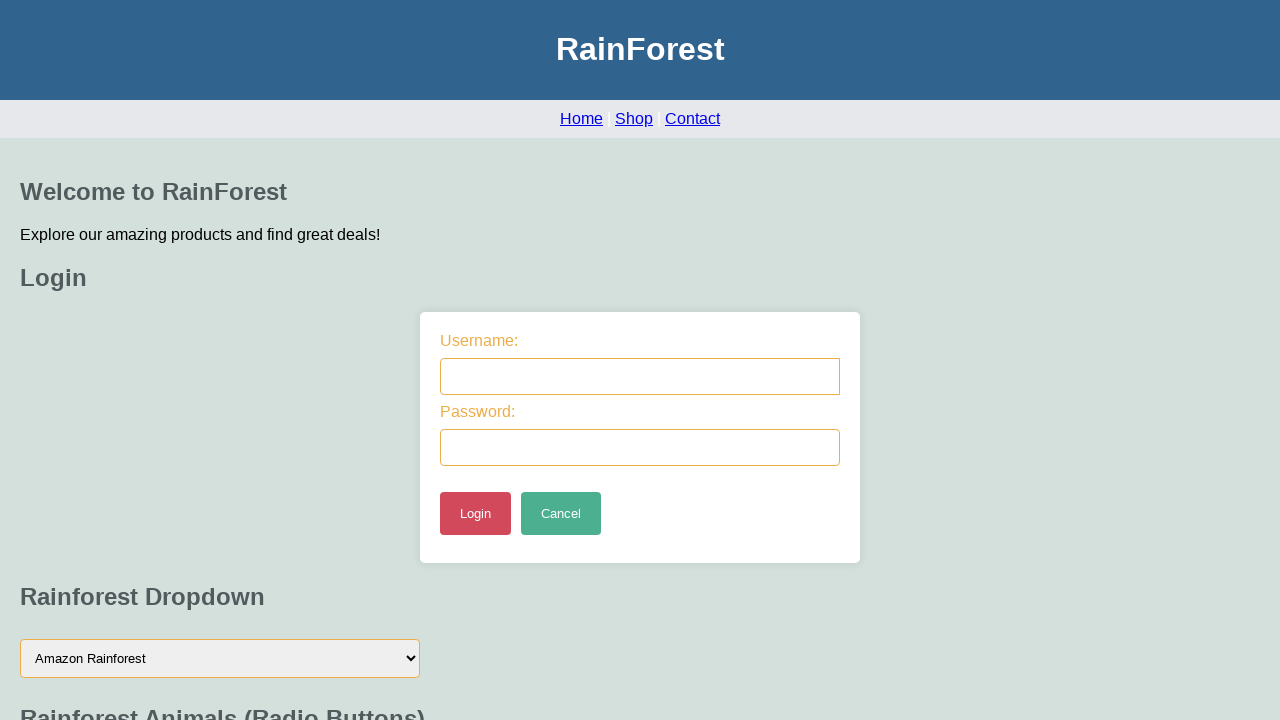

Selected 'Daintree' from dropdown on select
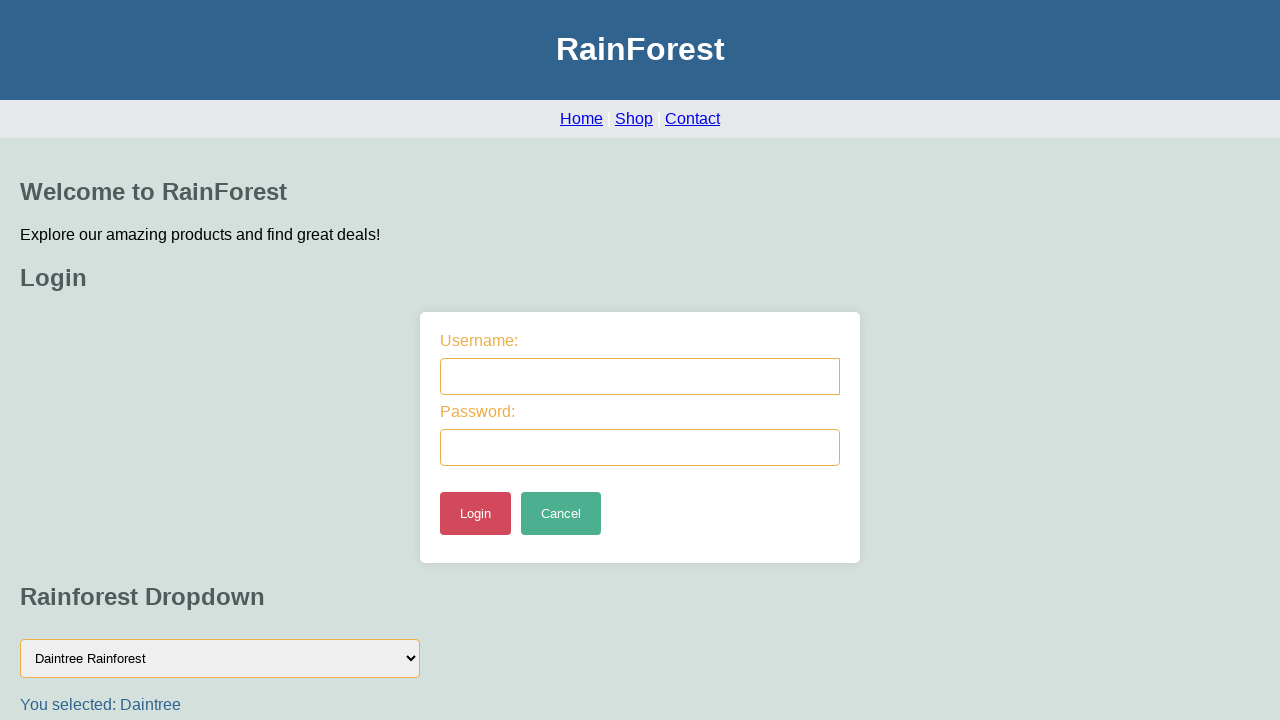

Verified selection text 'You selected: Daintree' is displayed
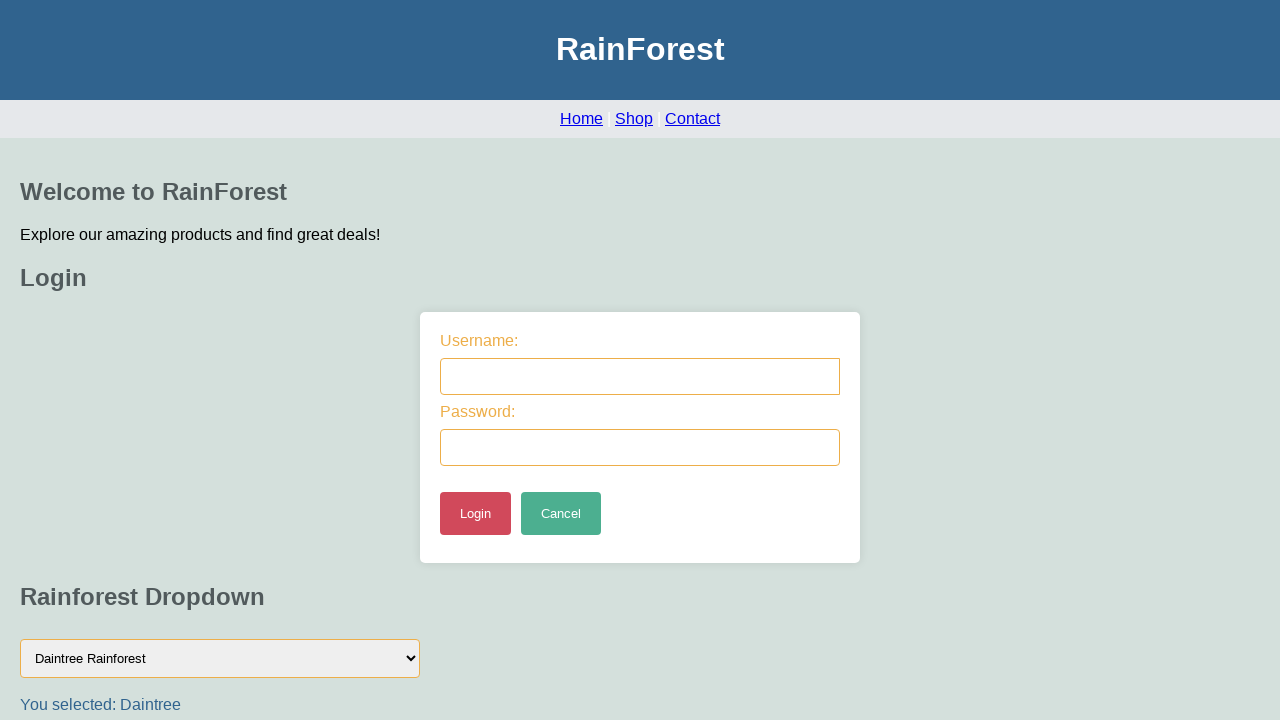

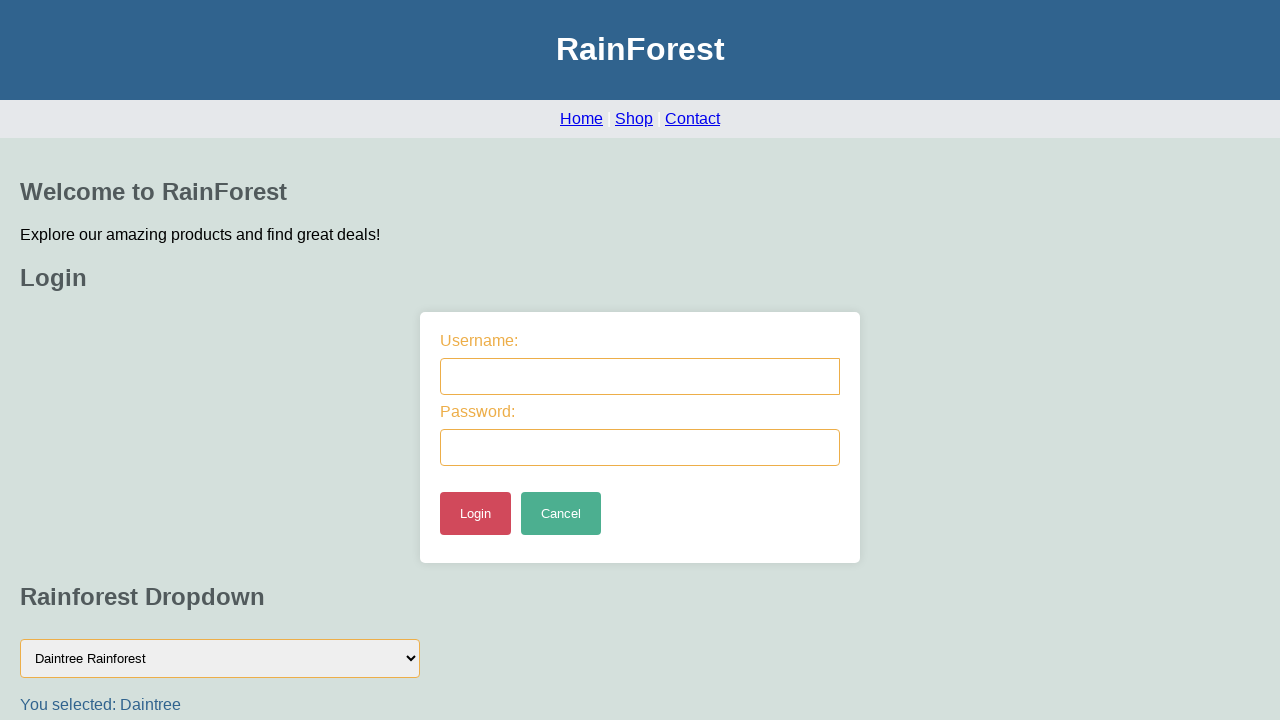